Tests static dropdown selection by selecting currency options using different methods (by index, value, and visible text)

Starting URL: https://rahulshettyacademy.com/dropdownsPractise/

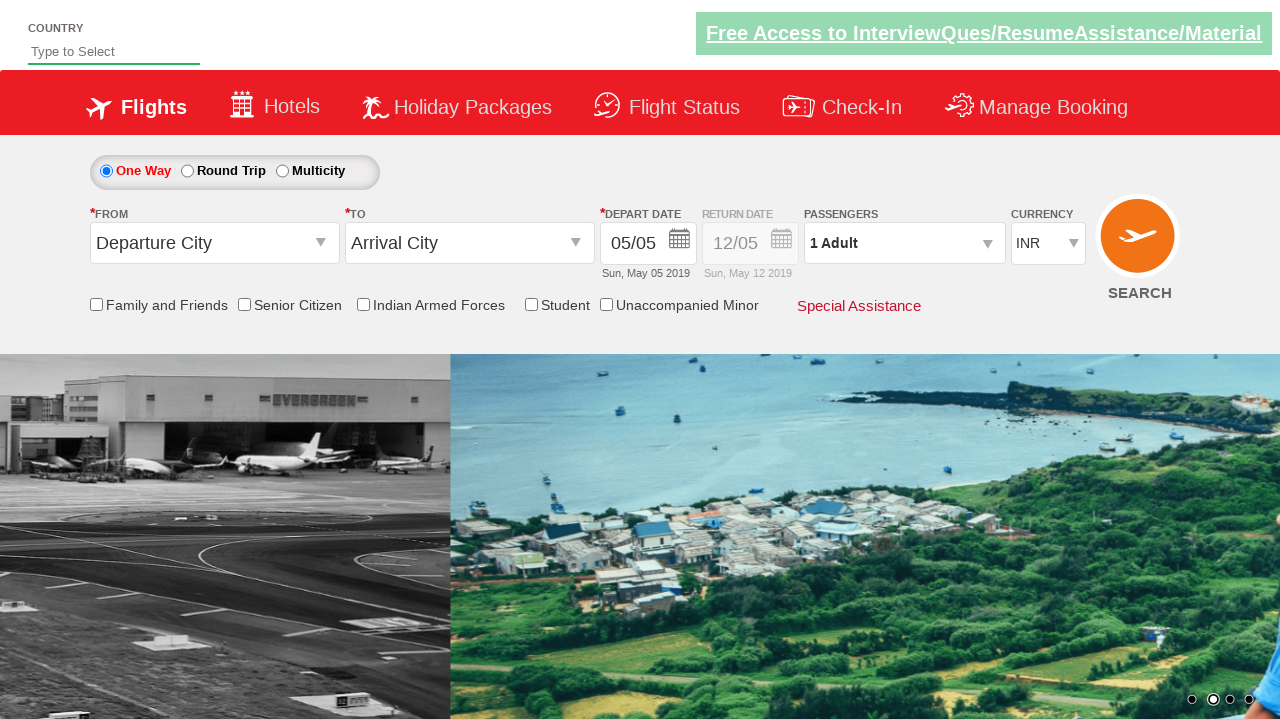

Located currency dropdown element
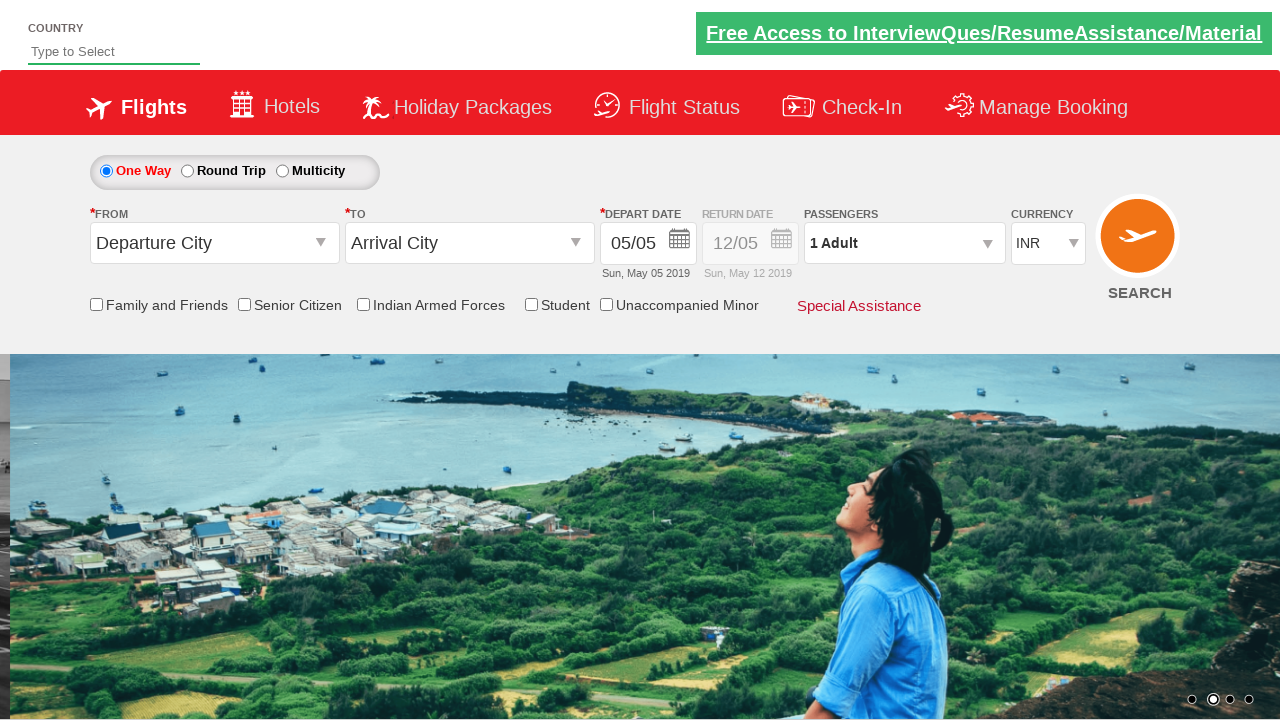

Selected USD option from currency dropdown by index (3) on #ctl00_mainContent_DropDownListCurrency
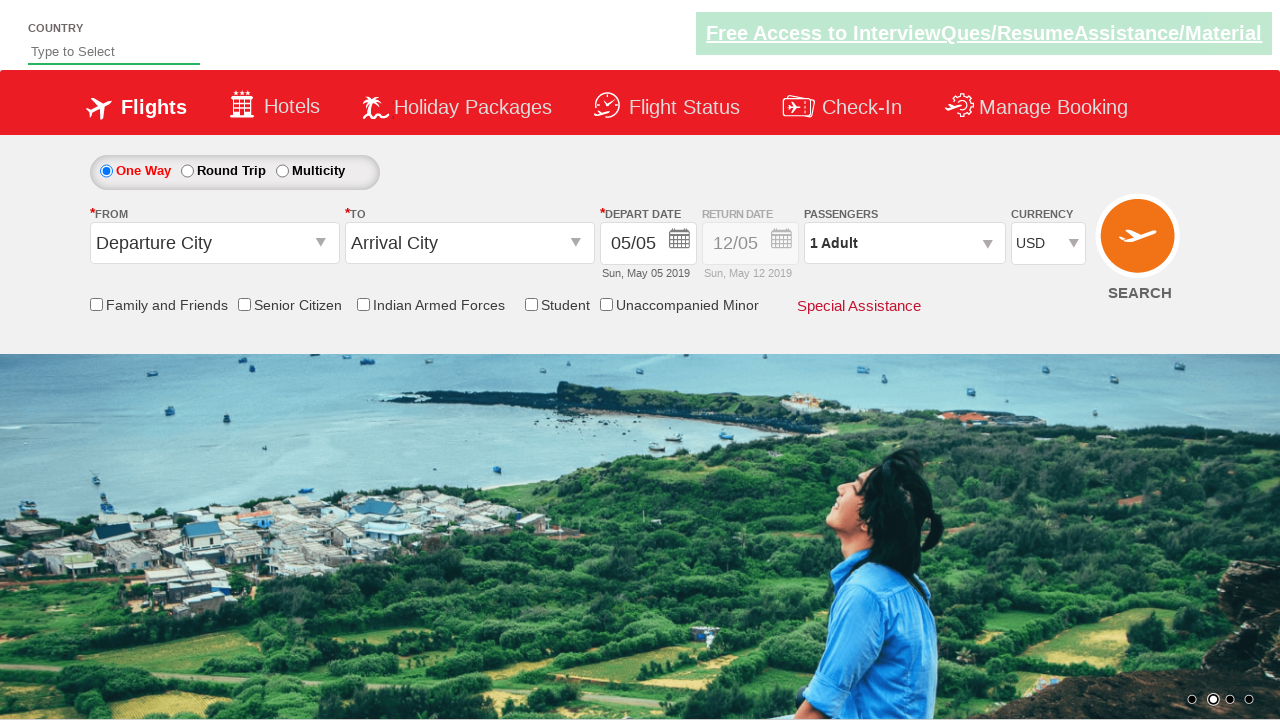

Selected AED option from currency dropdown by value on #ctl00_mainContent_DropDownListCurrency
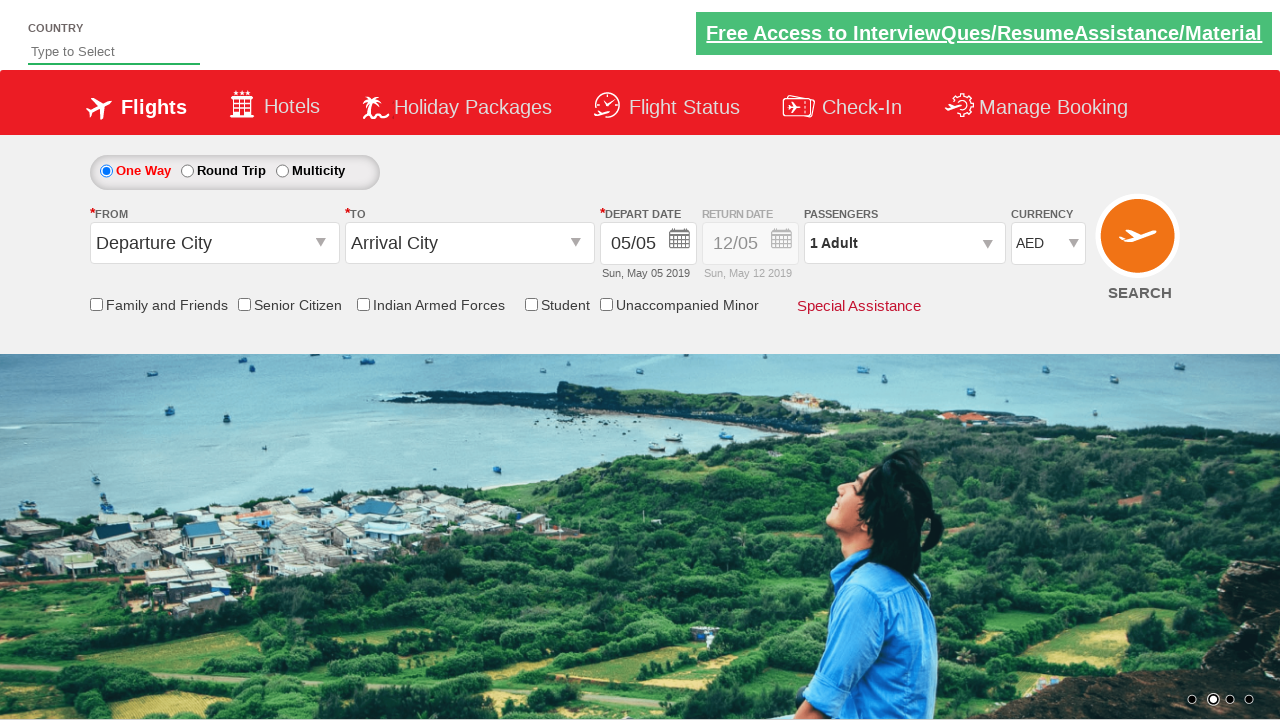

Selected INR option from currency dropdown by visible text on #ctl00_mainContent_DropDownListCurrency
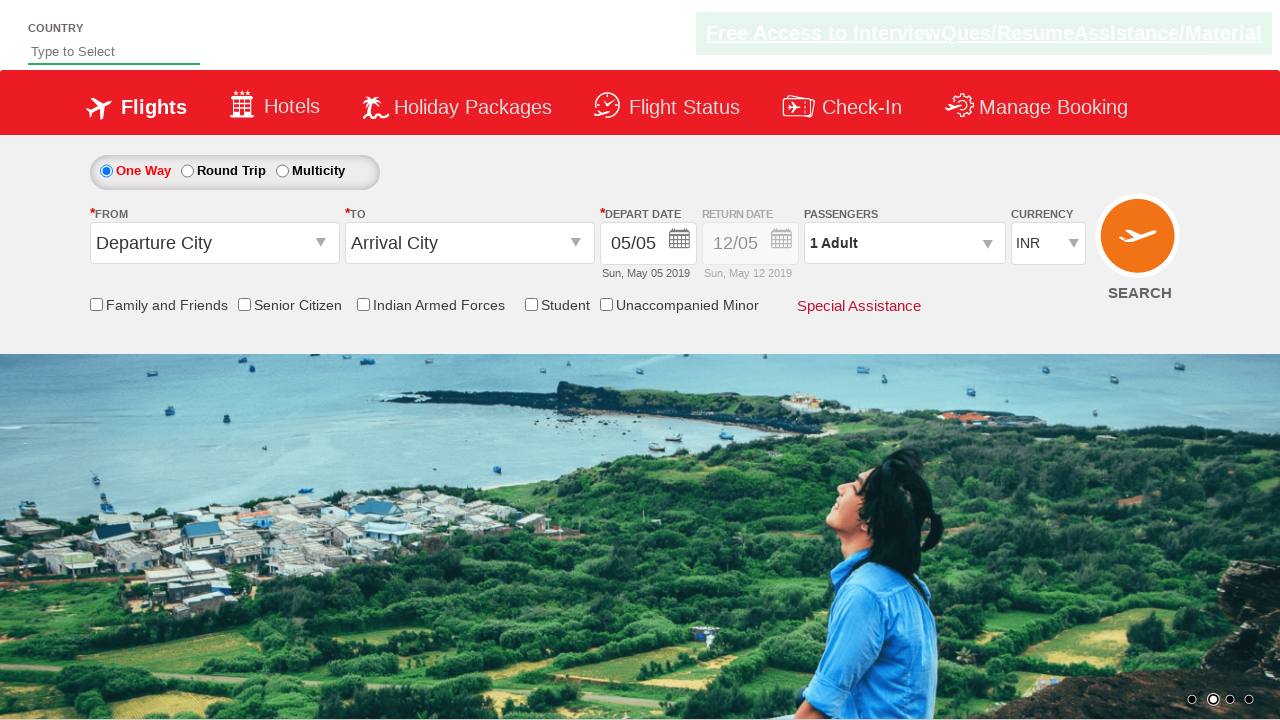

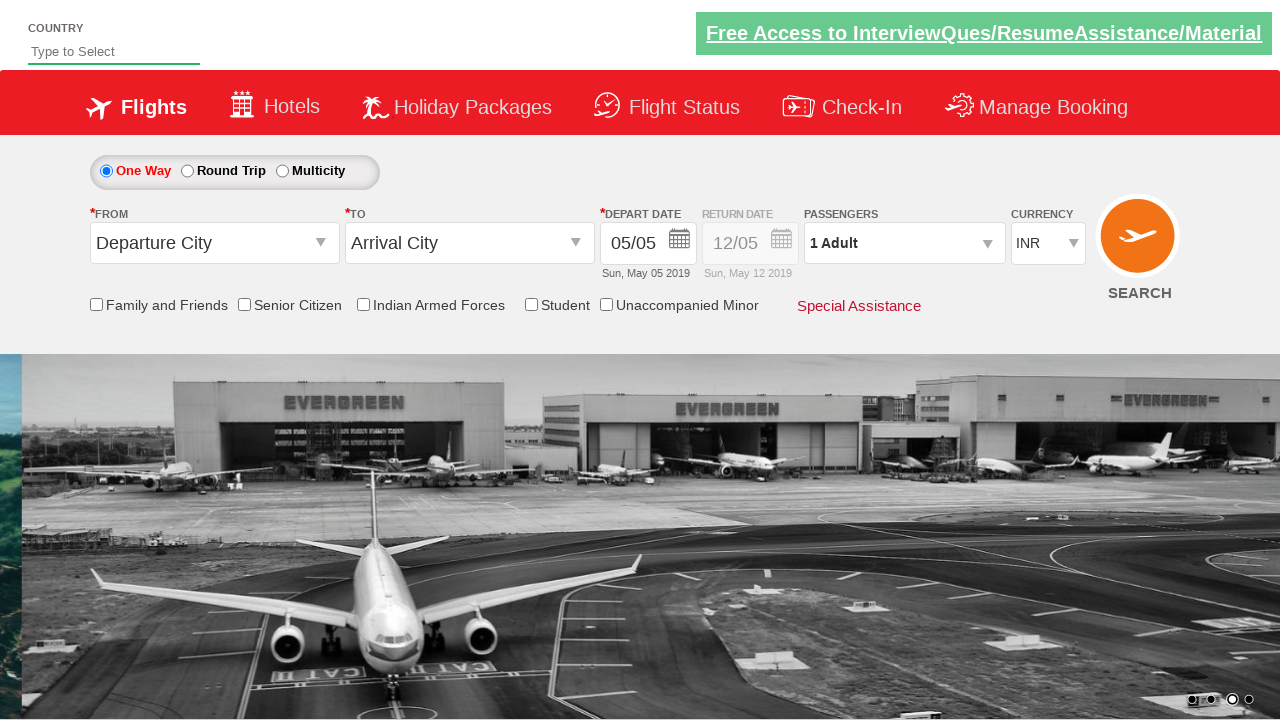